Tests the game page documentation link by verifying it exists and clicking it to navigate to the main documentation page.

Starting URL: https://tjsingleton.github.io/bulletbuzz/game/

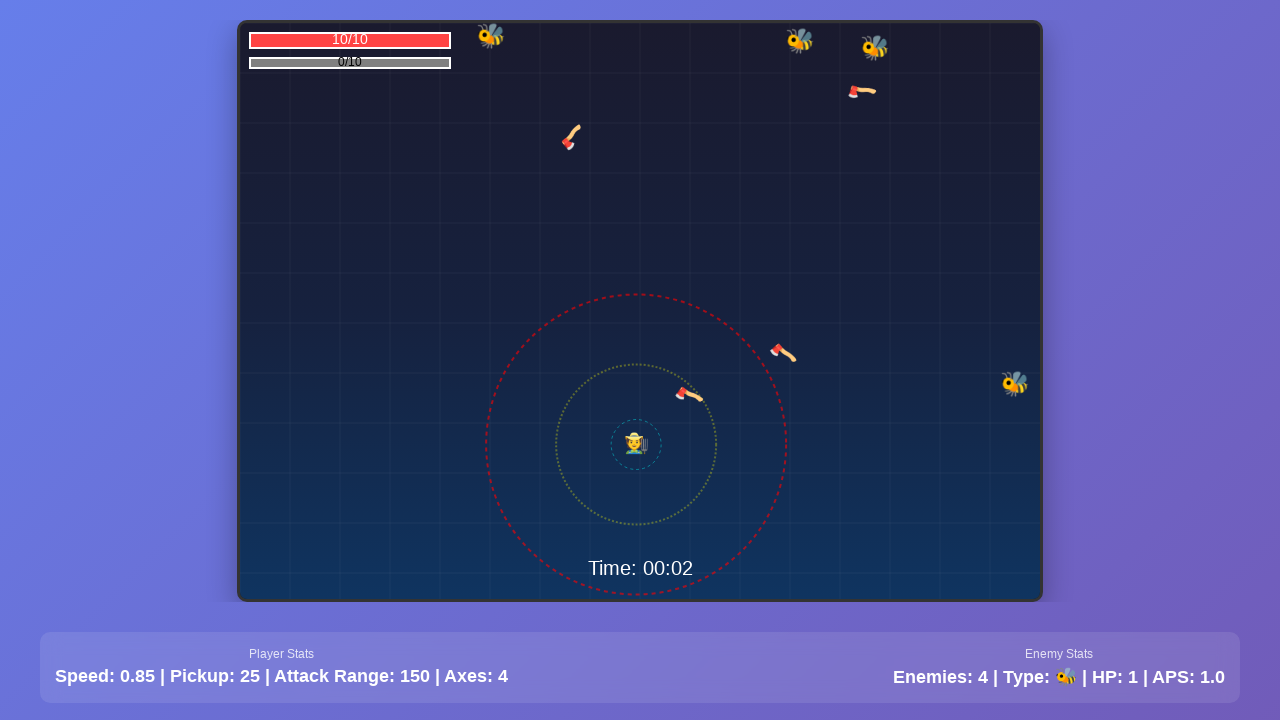

Game canvas loaded successfully
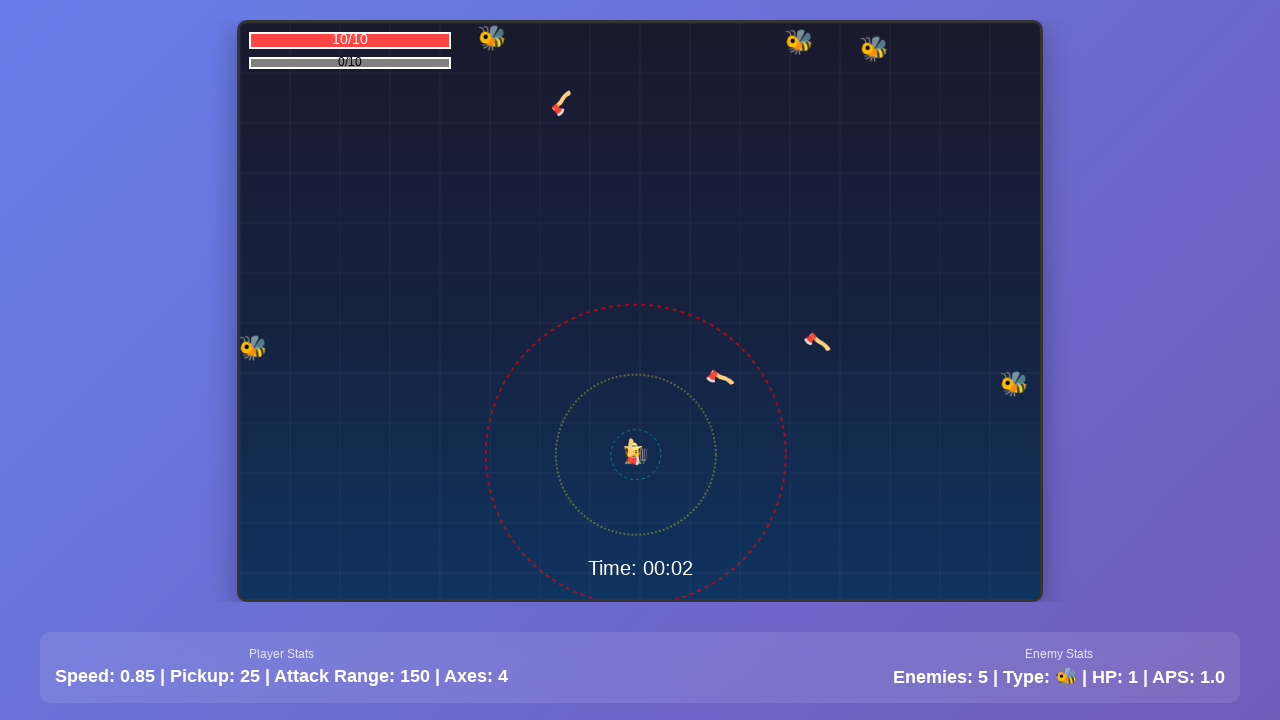

Clicked documentation link to navigate to main documentation page at (541, 626) on a[href="../"]
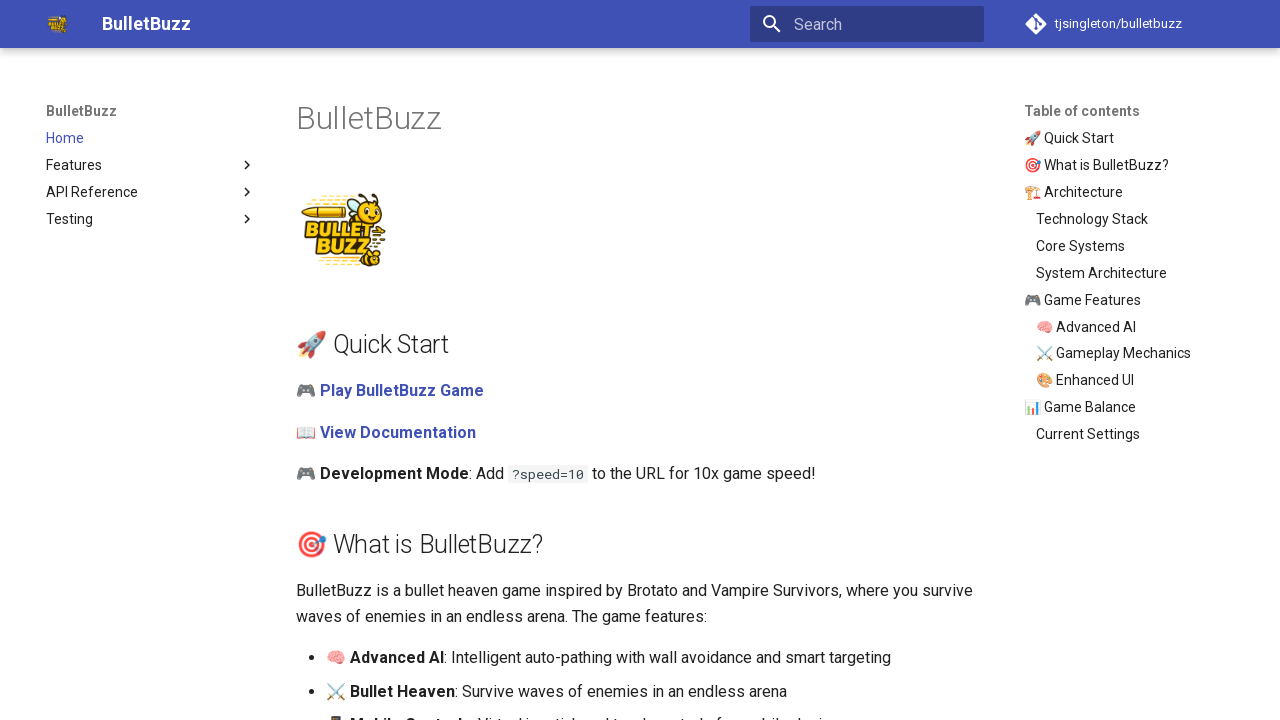

Navigation to documentation page completed
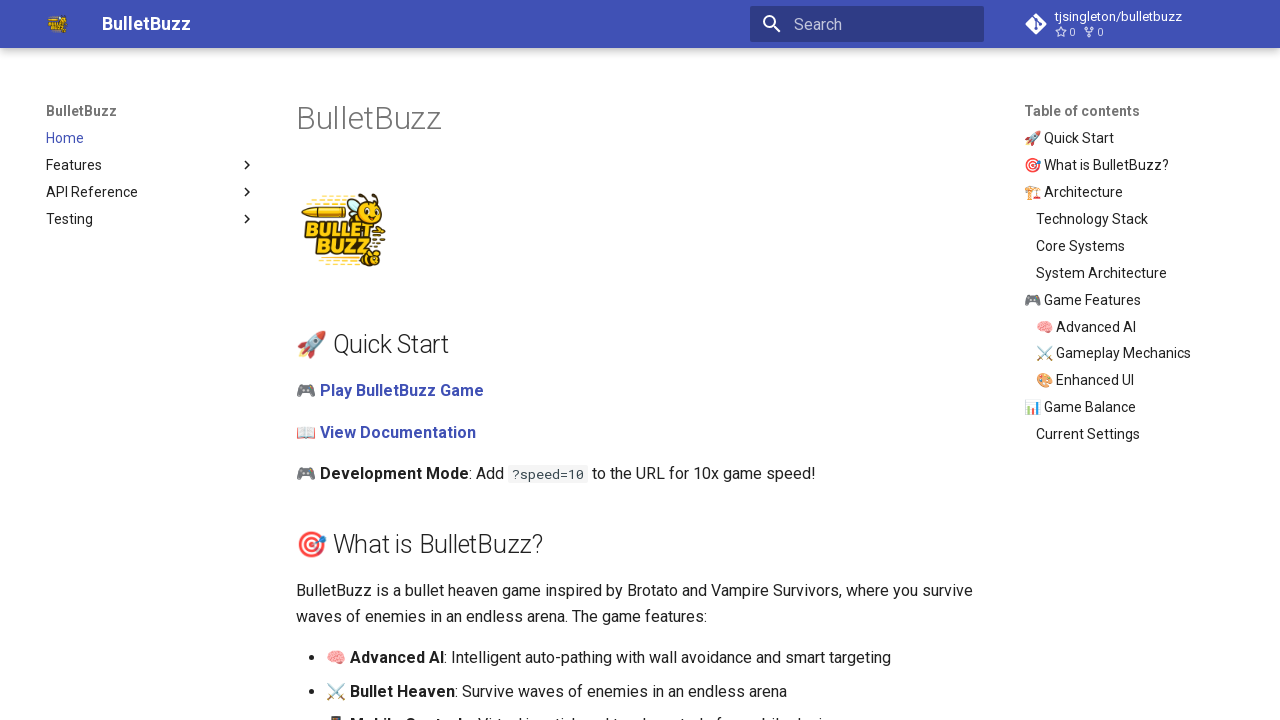

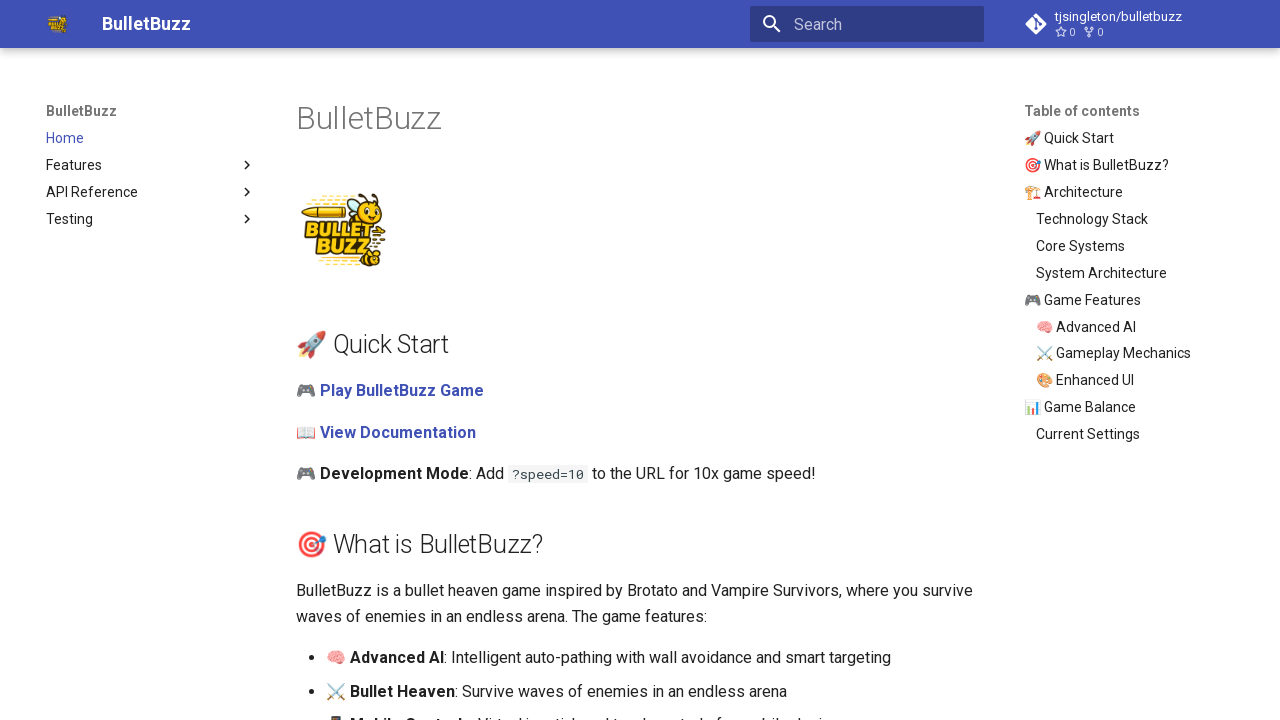